Solves a math captcha by reading a value, calculating a mathematical function, filling the answer, selecting checkboxes and radio buttons, then submitting the form

Starting URL: https://suninjuly.github.io/math.html

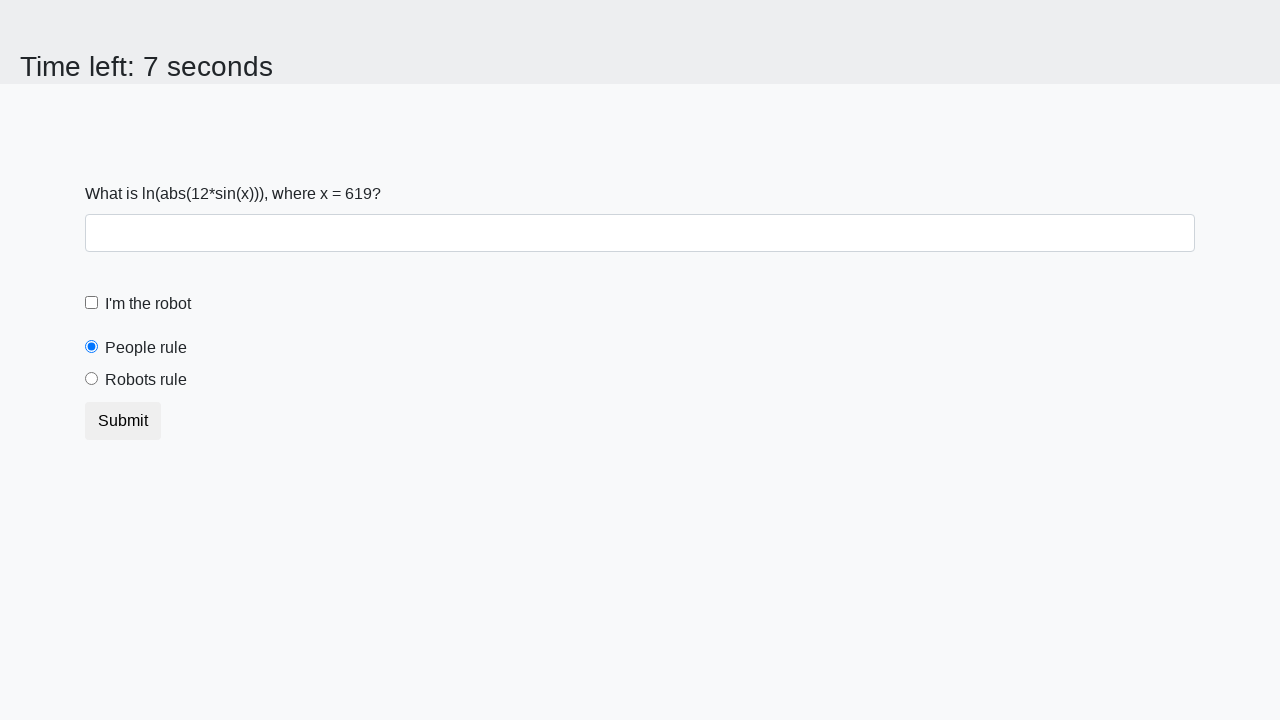

Located the x value element on the page
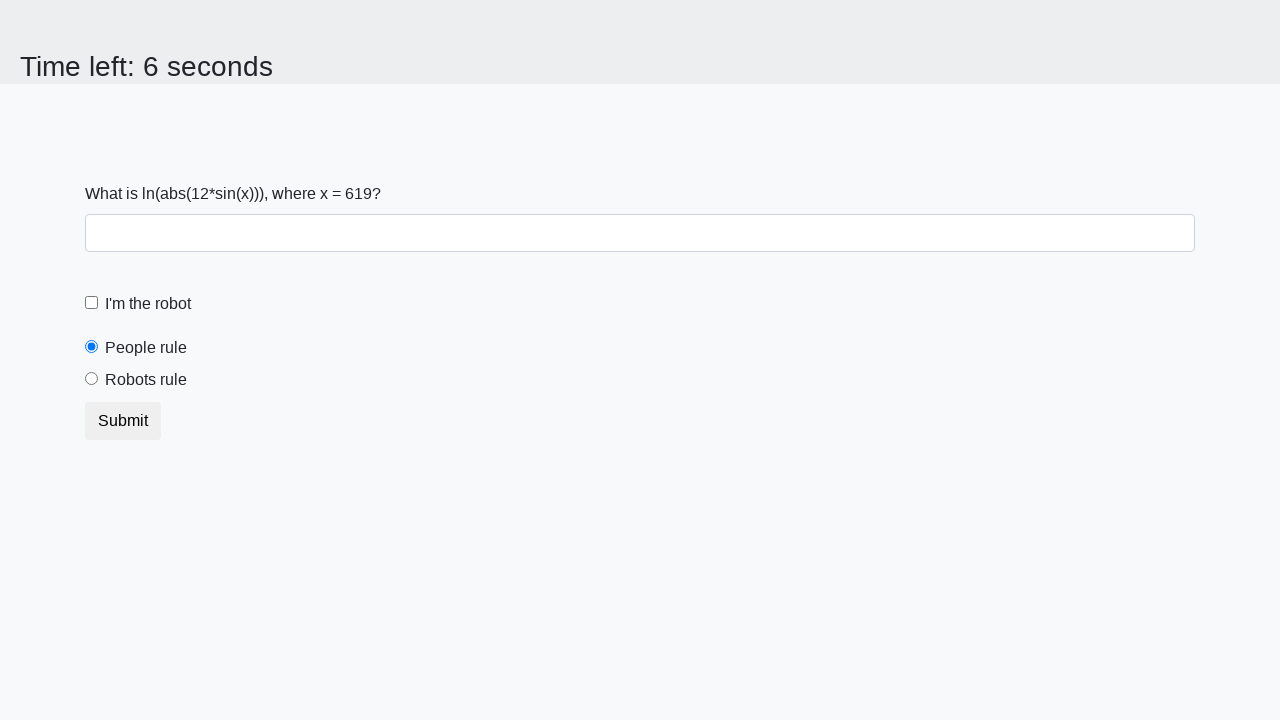

Retrieved x value from the page: 619
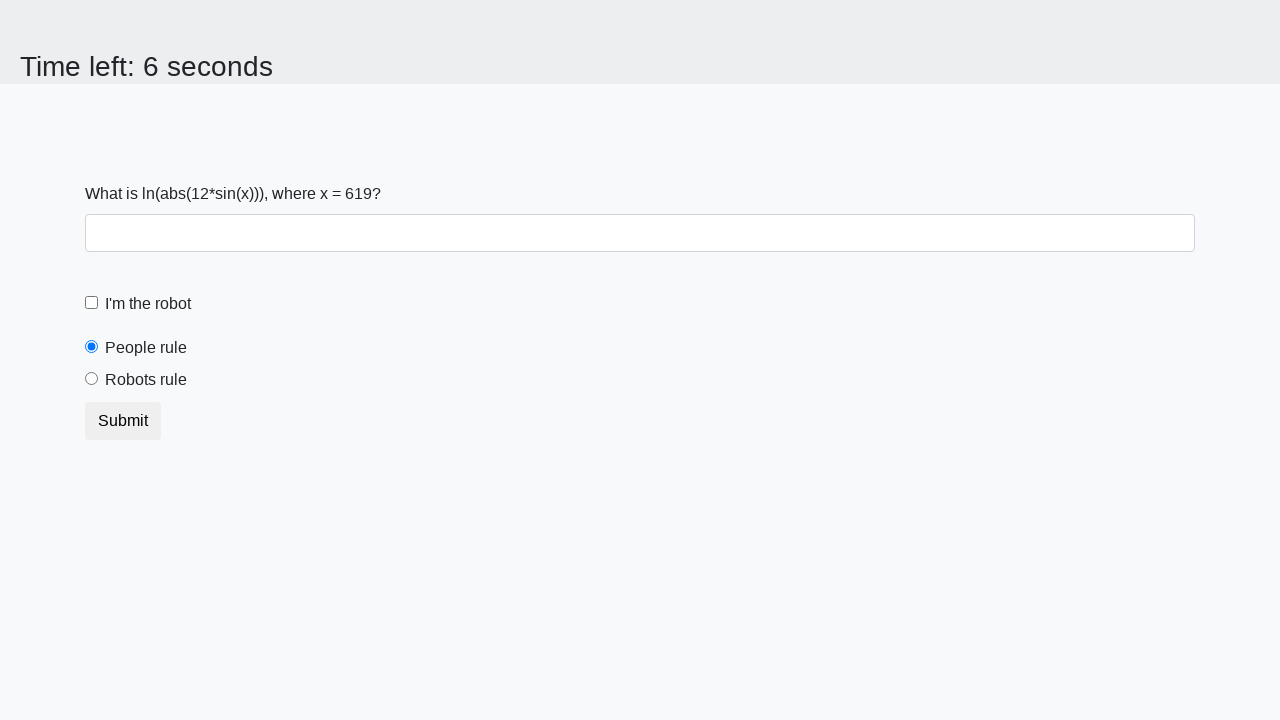

Calculated math result: log(abs(12 * sin(619))) = 0.24103810703892847
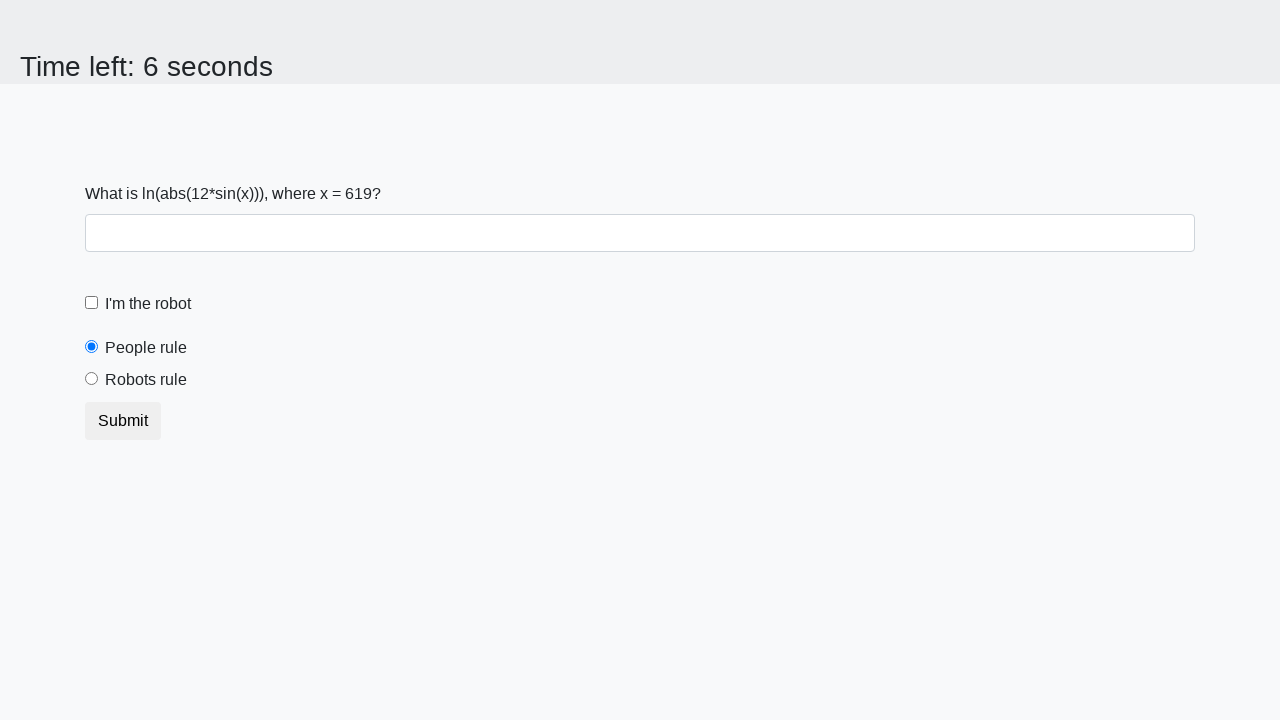

Filled answer field with calculated value: 0.24103810703892847 on #answer
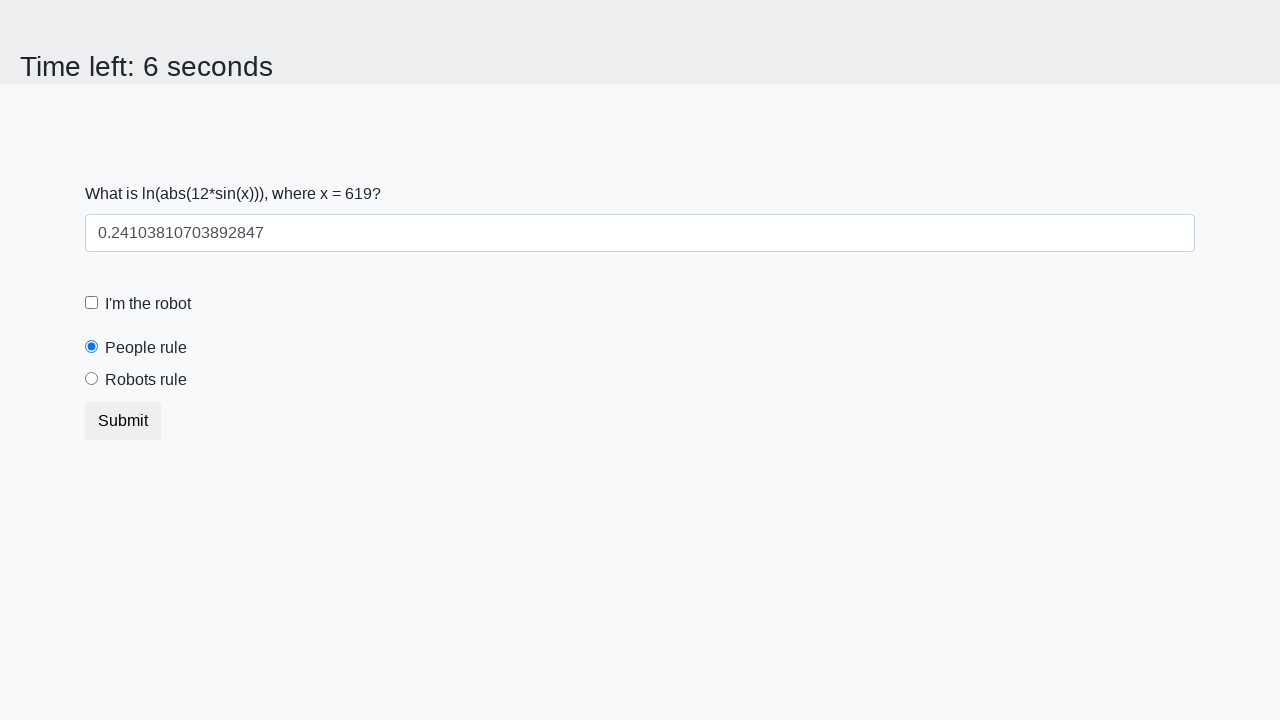

Checked the 'I'm the robot' checkbox at (148, 304) on [for="robotCheckbox"]
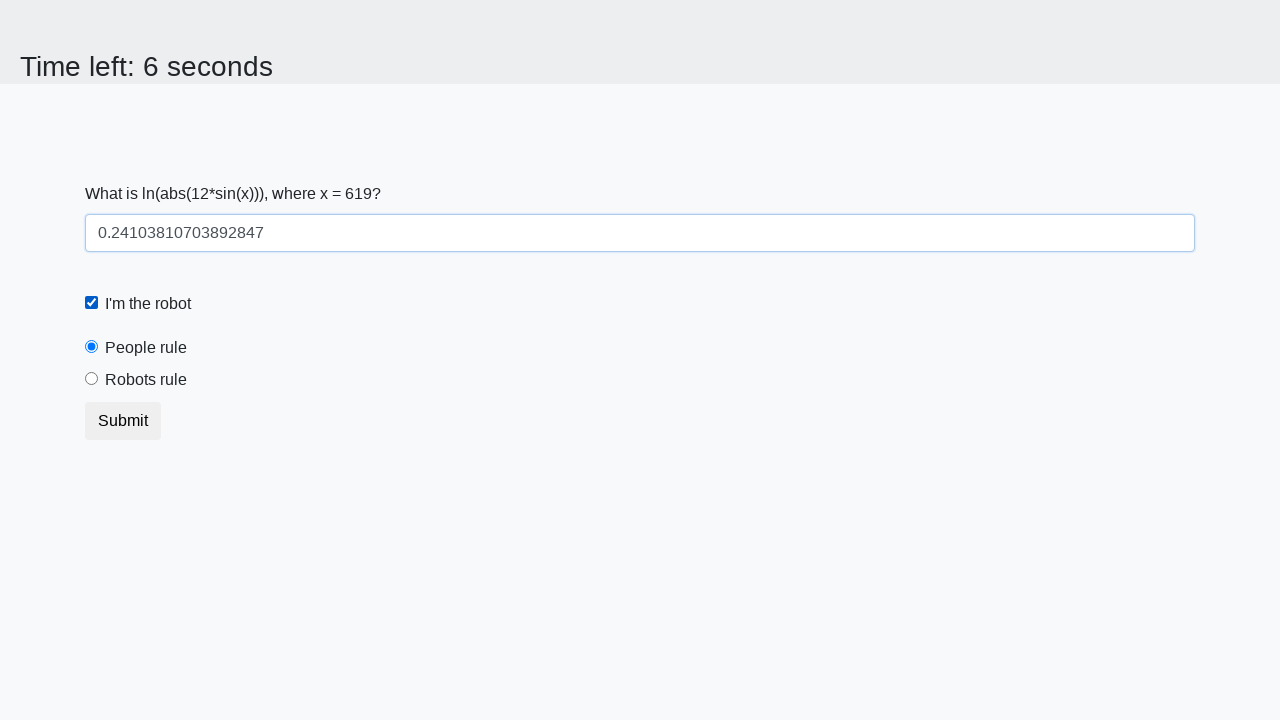

Selected the 'Robots rule!' radio button at (146, 380) on [for="robotsRule"]
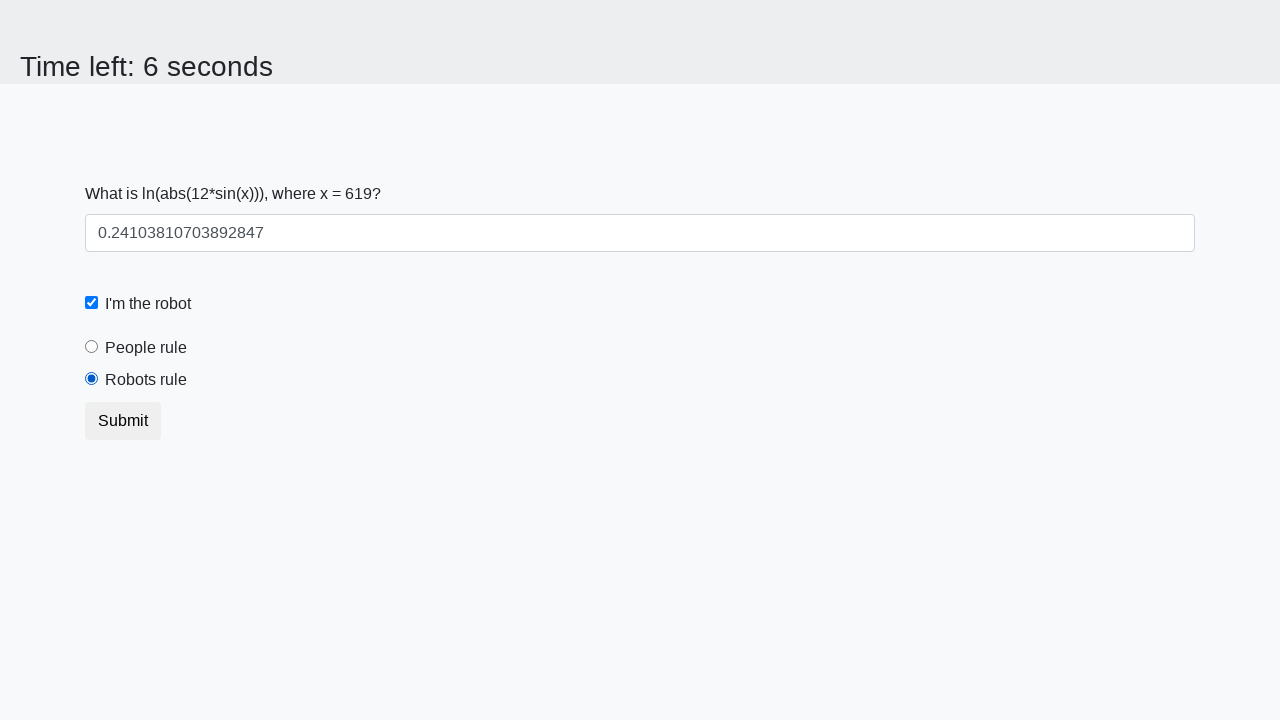

Clicked the Submit button to submit the math captcha form at (123, 421) on button:text("Submit")
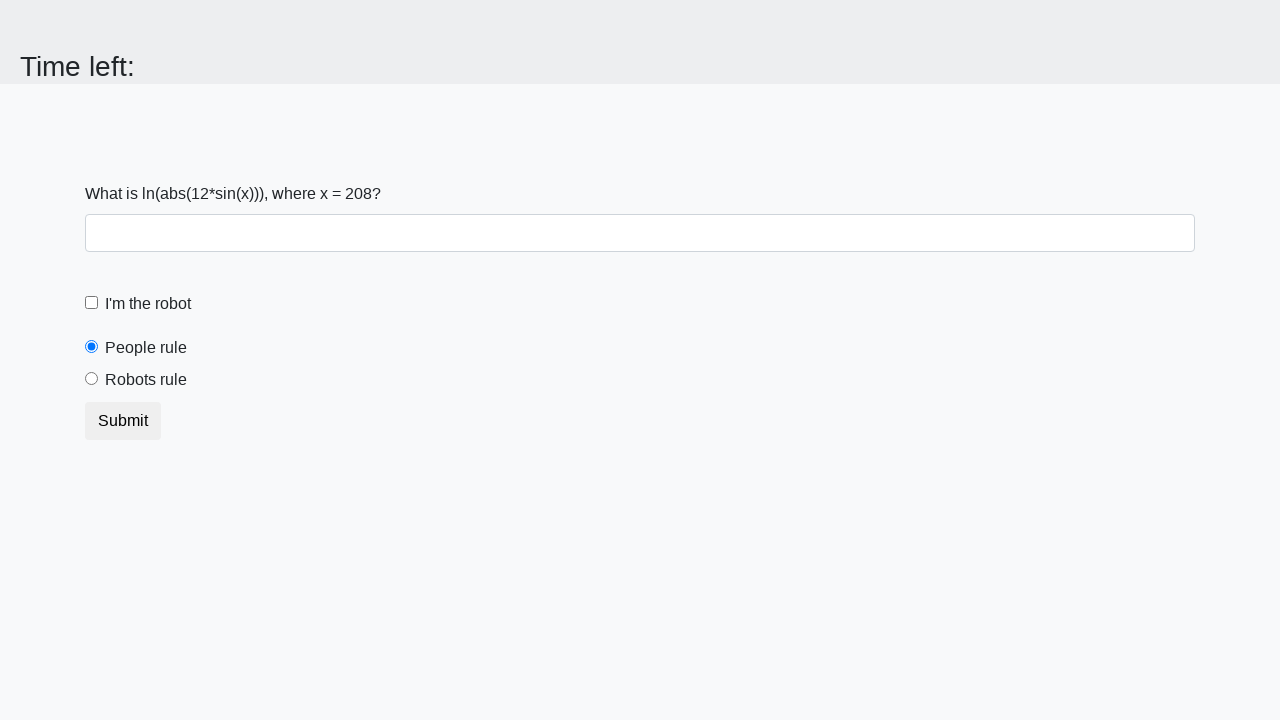

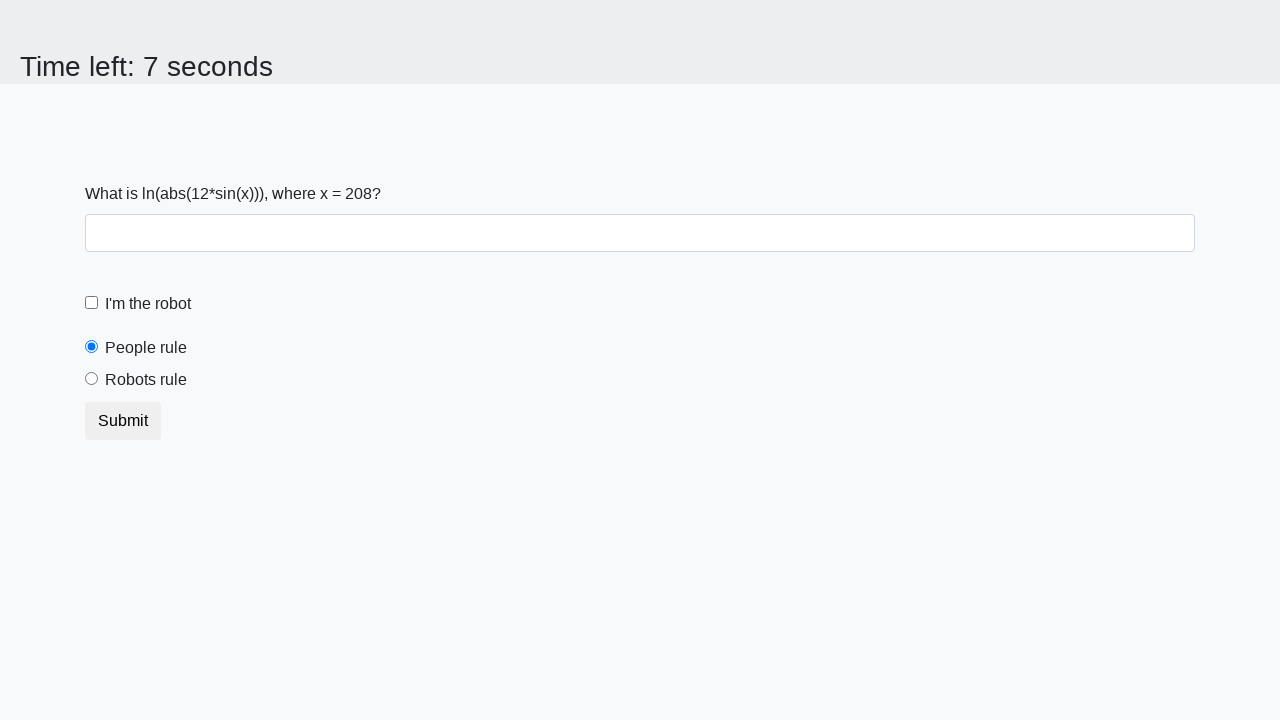